Tests simple dropdown select functionality by selecting an option by value

Starting URL: https://www.selenium.dev/selenium/web/selectPage.html

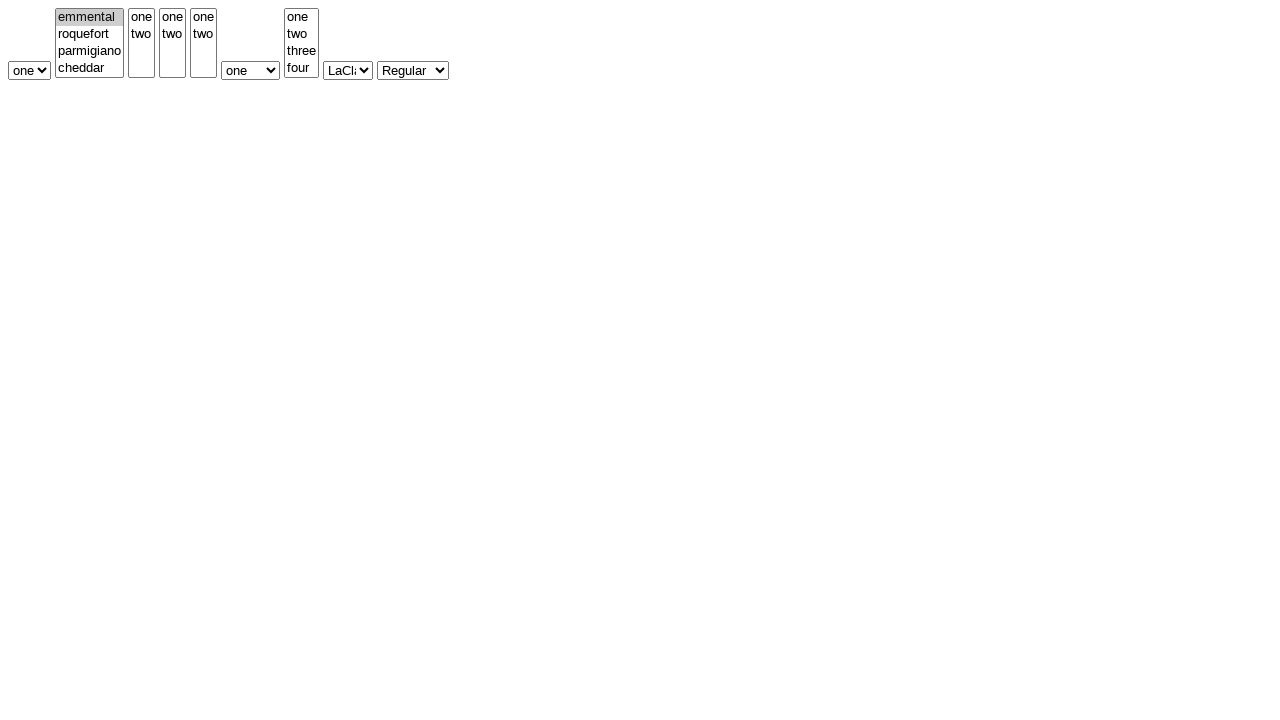

Navigated to select page test URL
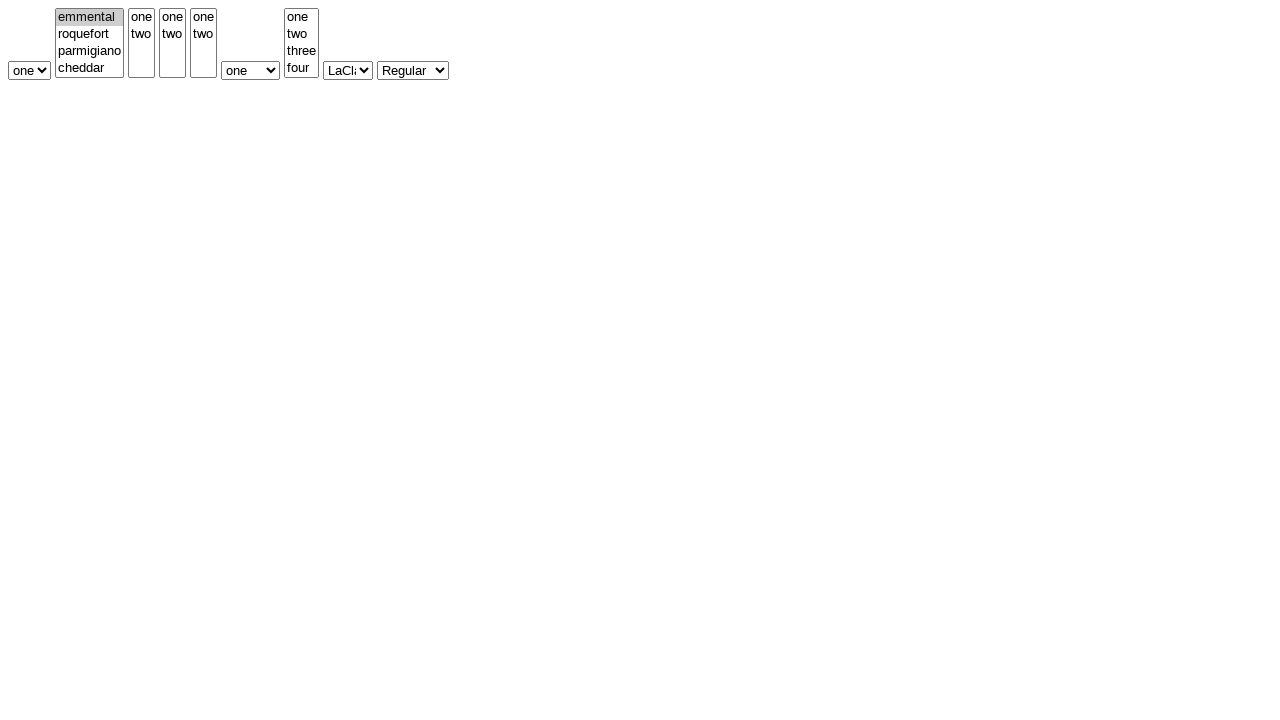

Selected option 'two' from simple dropdown by value on #selectWithoutMultiple
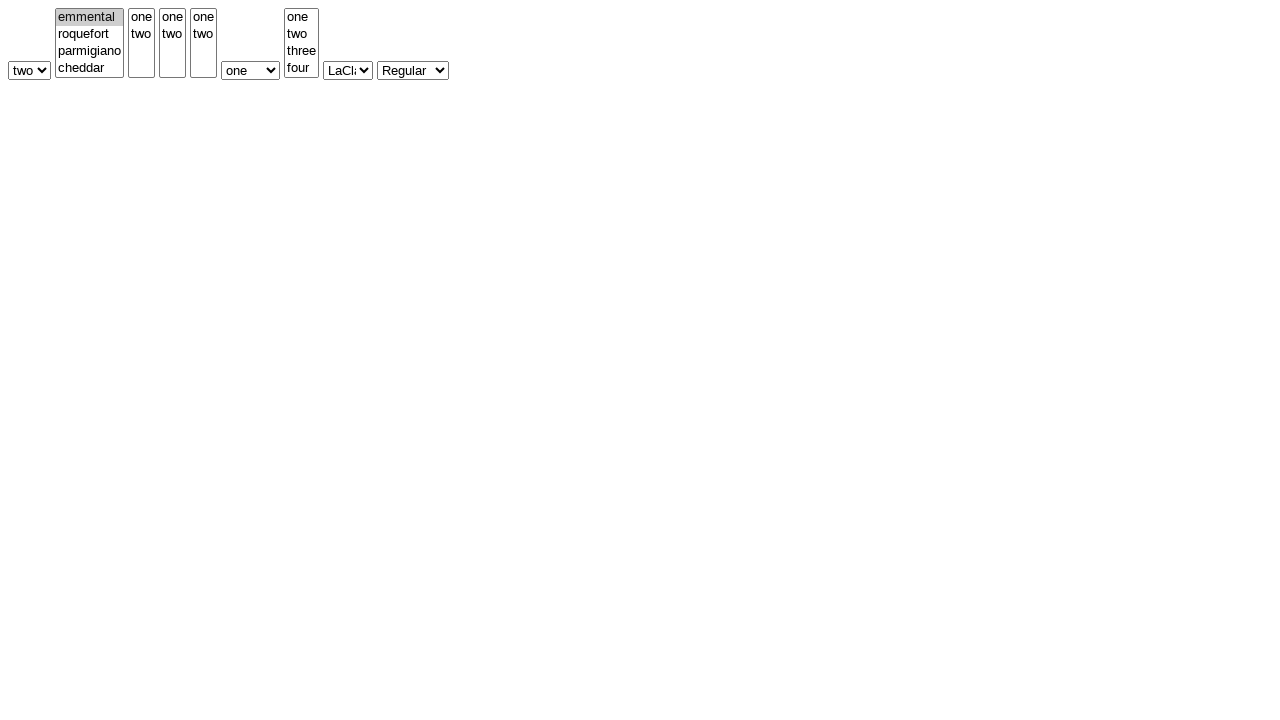

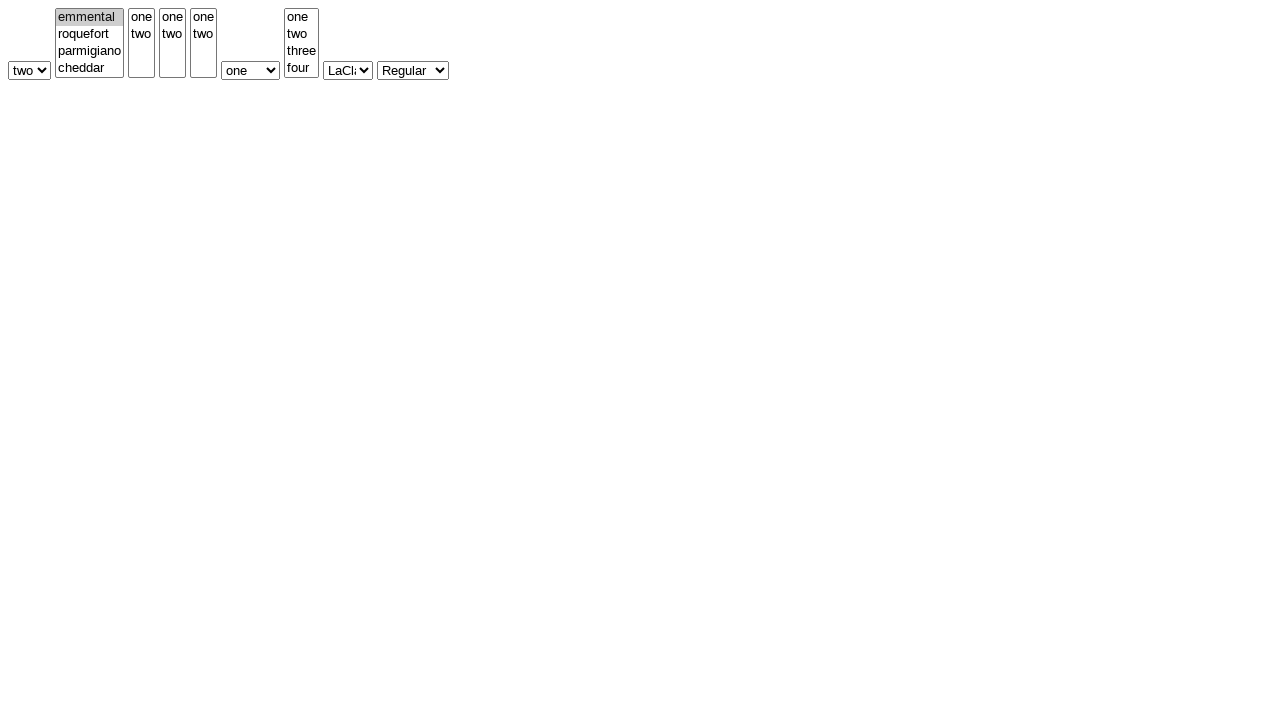